Navigates to an automation practice page, locates a section of links in the footer, and opens each link in a new tab using keyboard shortcuts

Starting URL: https://rahulshettyacademy.com/AutomationPractice/

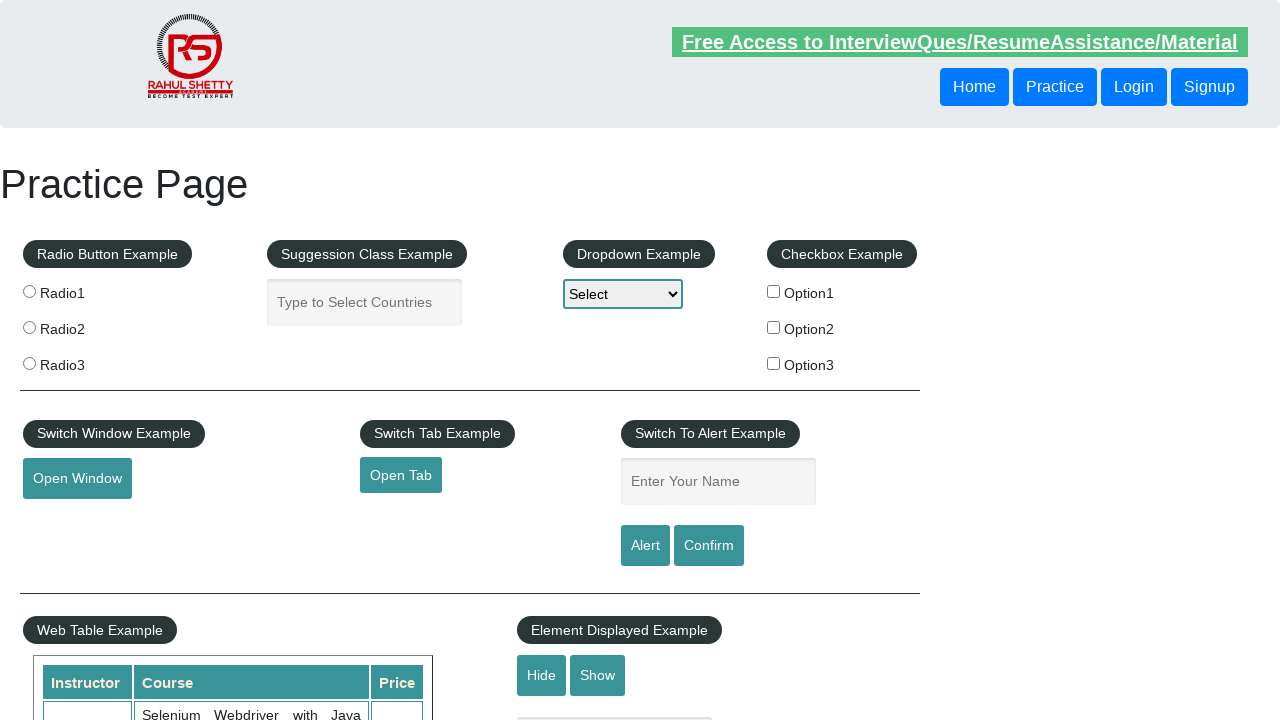

Waited for footer section '#gf-BIG' to be visible
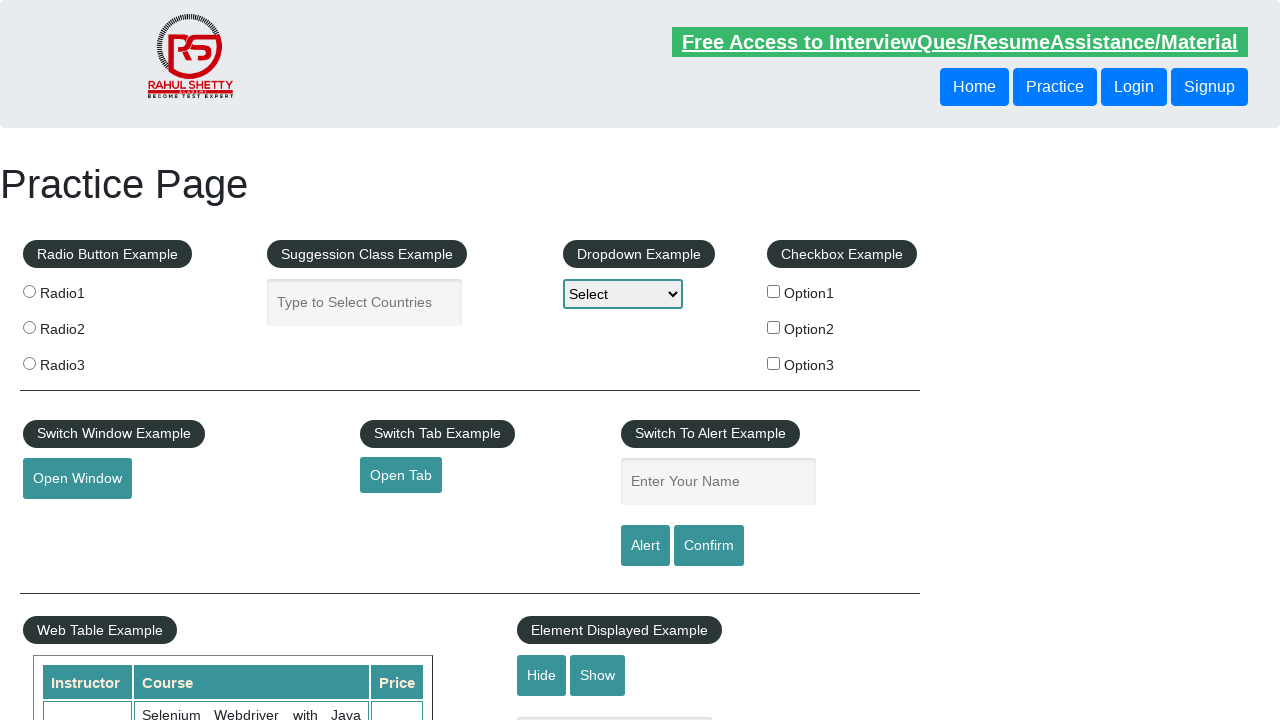

Located the first section of links in the footer table
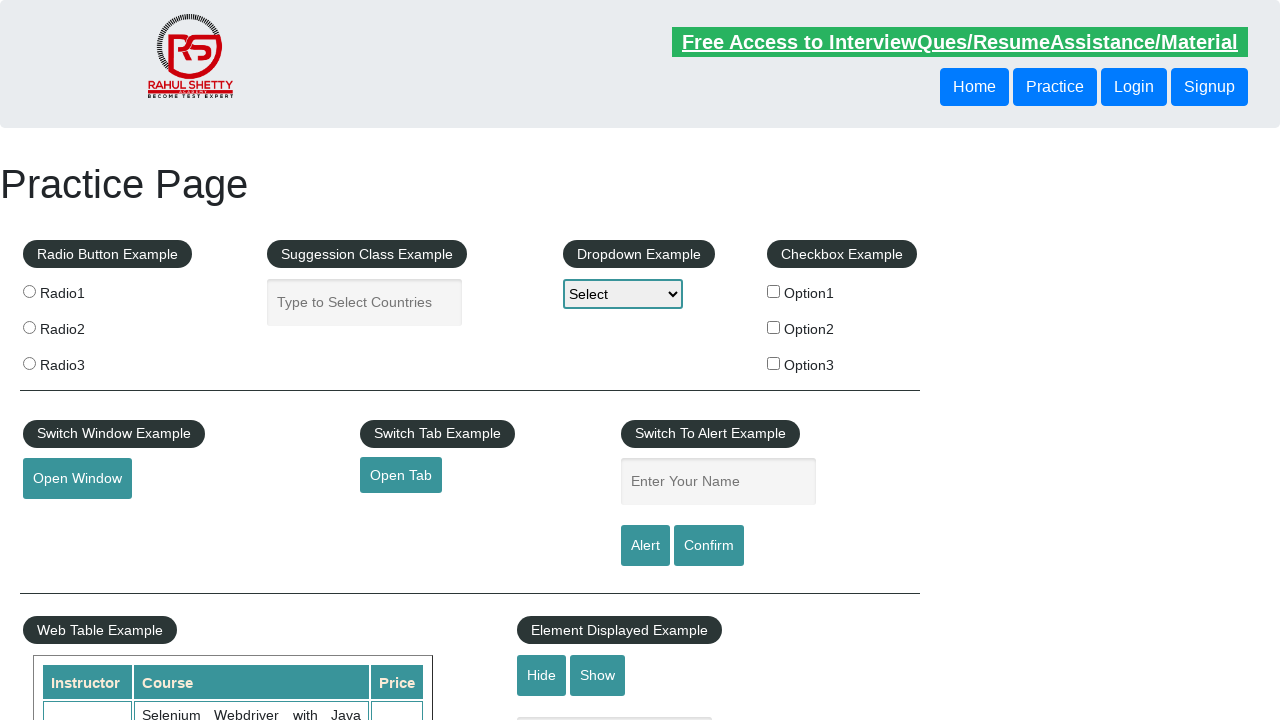

Found 5 links in the first footer section
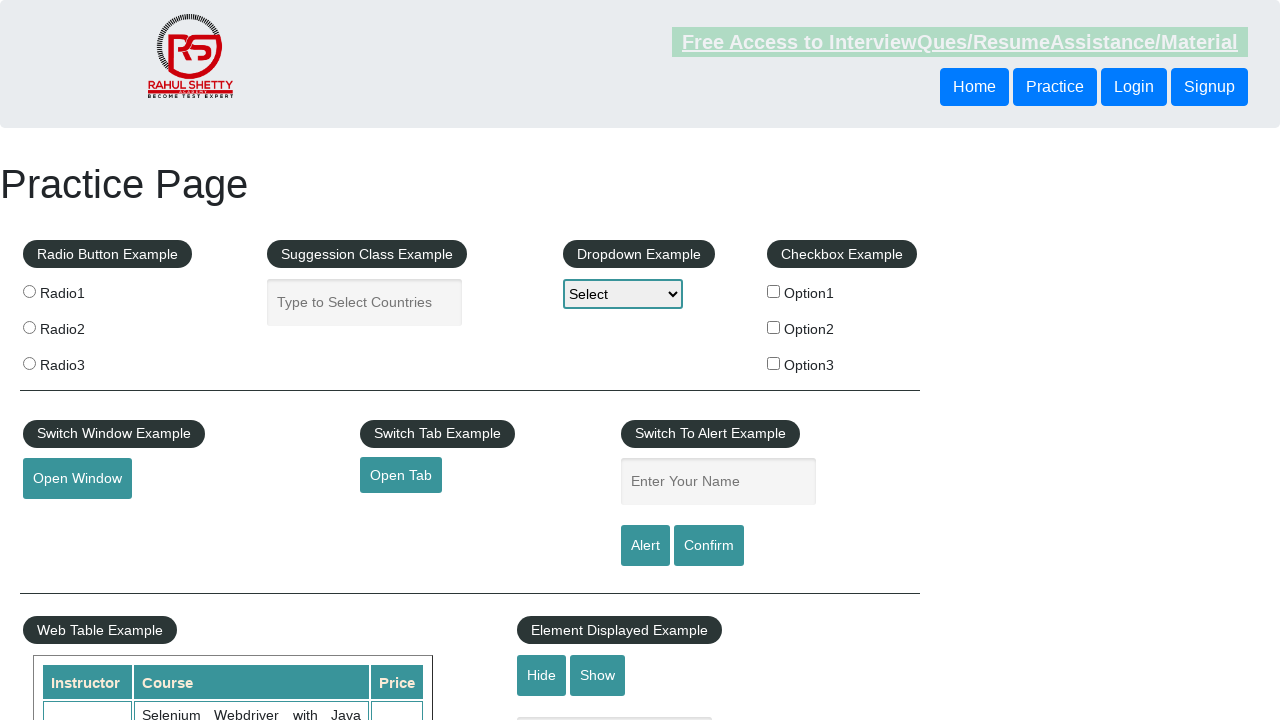

Opened link 1 of 5 in a new tab using Ctrl+Click at (157, 482) on (//table/tbody/tr/td[1]/ul) >> nth=0 >> a >> nth=0
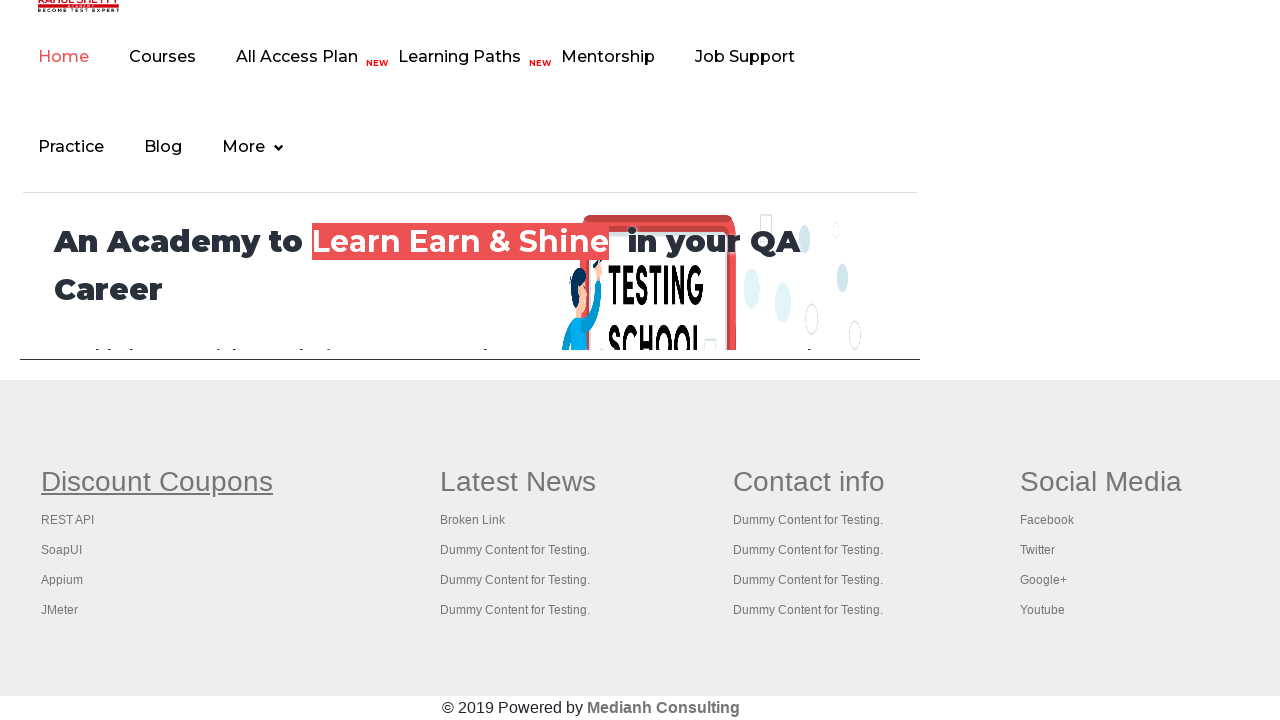

Opened link 2 of 5 in a new tab using Ctrl+Click at (68, 520) on (//table/tbody/tr/td[1]/ul) >> nth=0 >> a >> nth=1
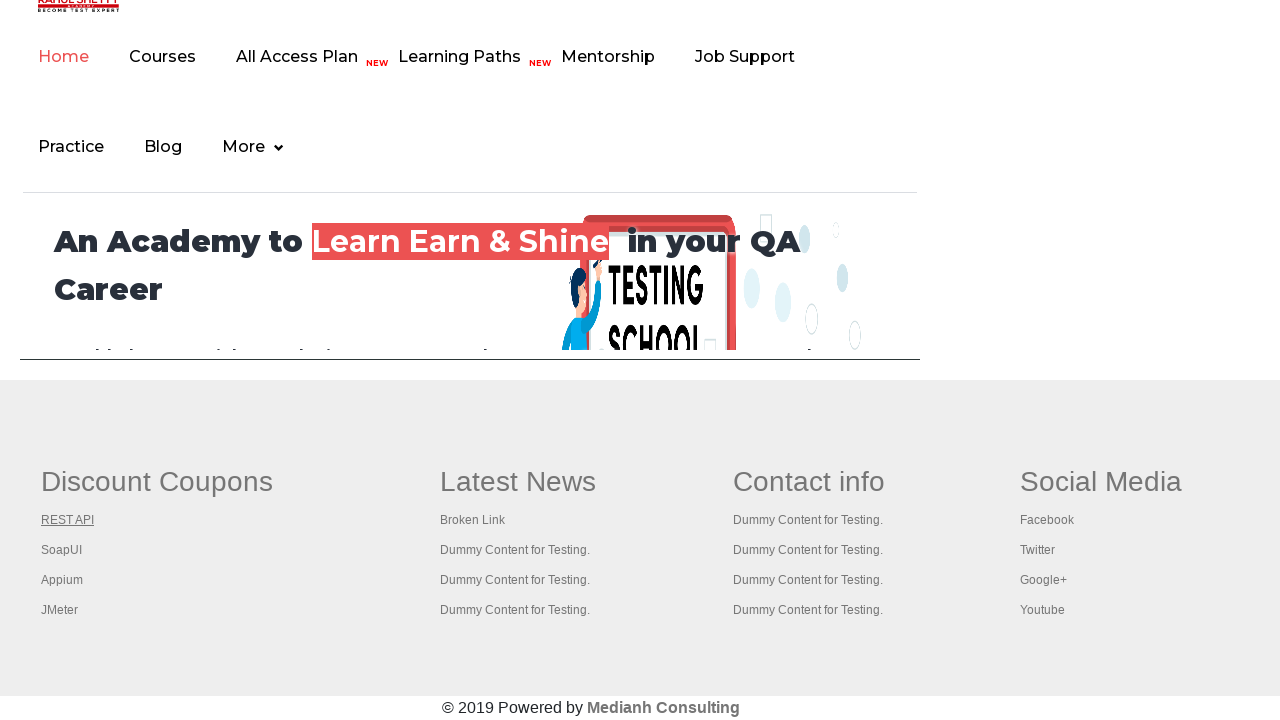

Opened link 3 of 5 in a new tab using Ctrl+Click at (62, 550) on (//table/tbody/tr/td[1]/ul) >> nth=0 >> a >> nth=2
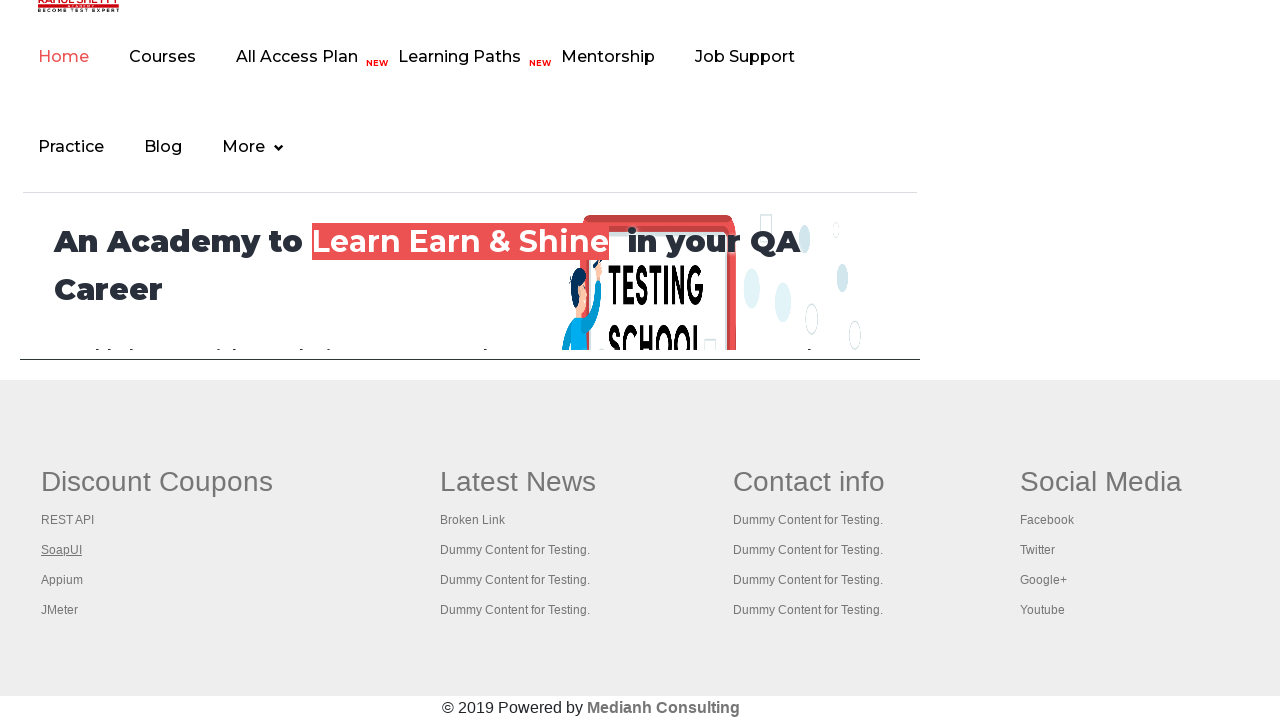

Opened link 4 of 5 in a new tab using Ctrl+Click at (62, 580) on (//table/tbody/tr/td[1]/ul) >> nth=0 >> a >> nth=3
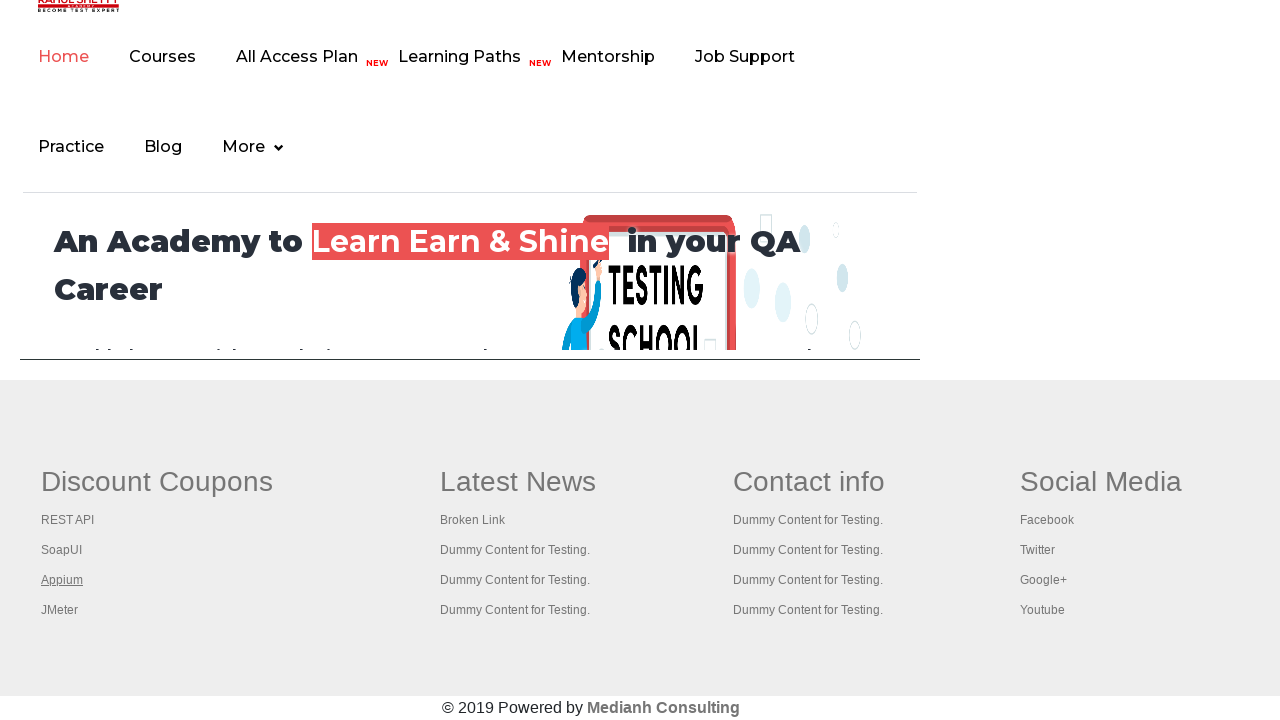

Opened link 5 of 5 in a new tab using Ctrl+Click at (60, 610) on (//table/tbody/tr/td[1]/ul) >> nth=0 >> a >> nth=4
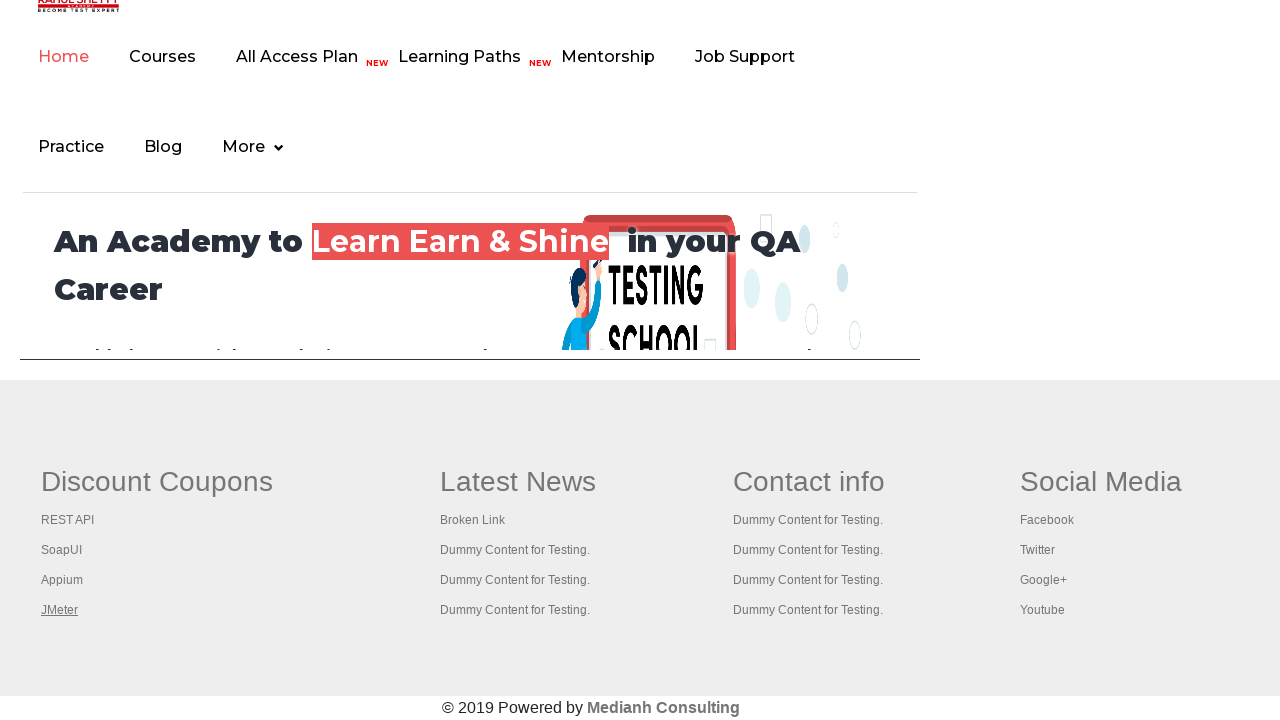

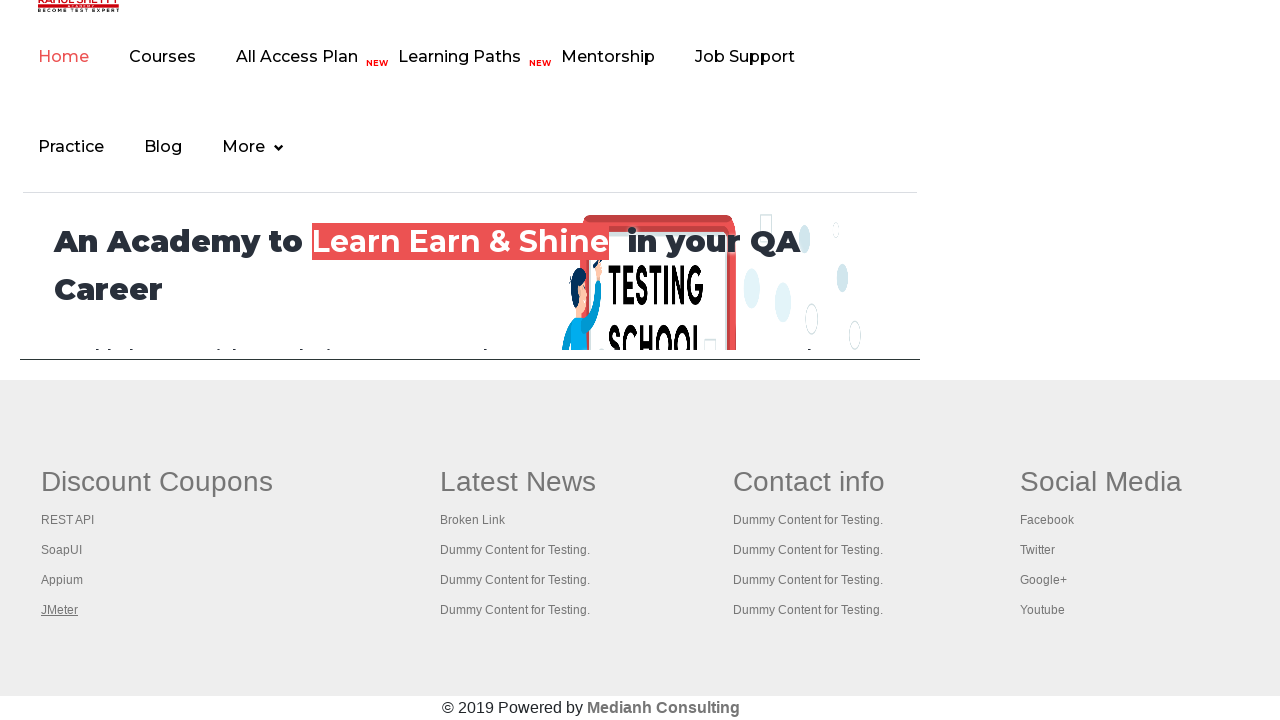